Tests a math calculation form by reading two numbers, calculating their sum, and selecting the result from a dropdown

Starting URL: http://suninjuly.github.io/selects2.html

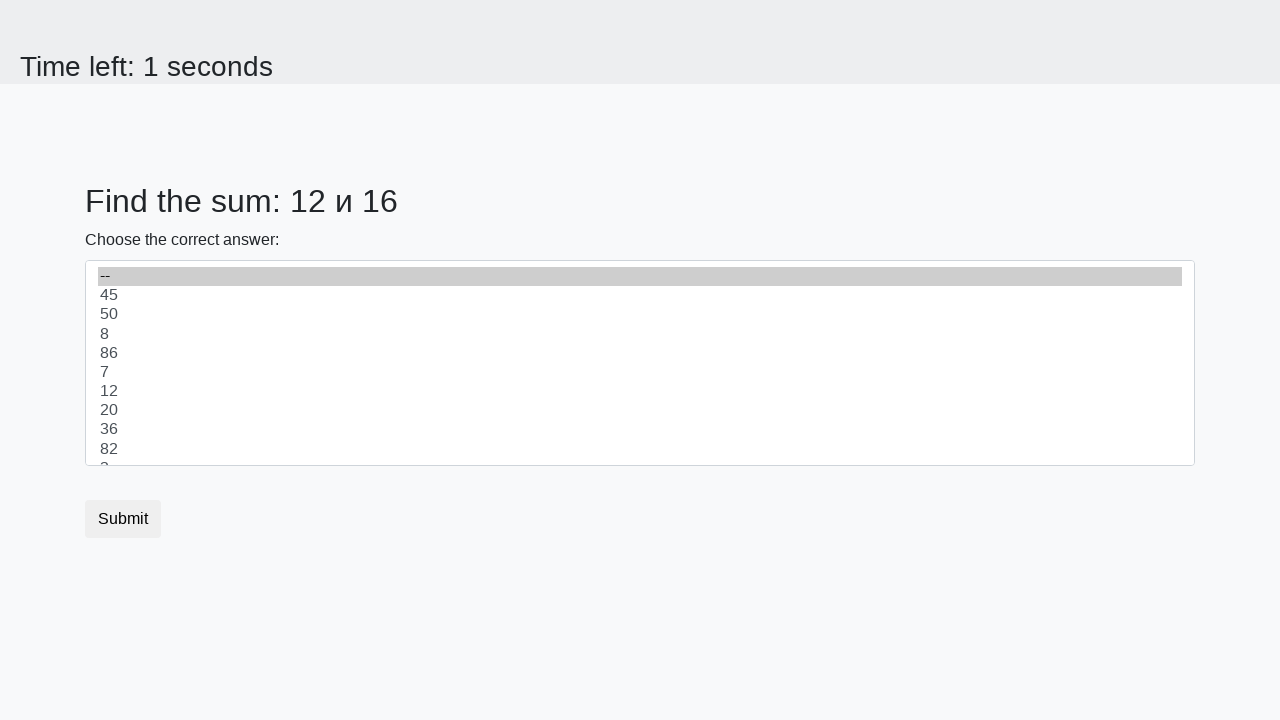

Navigated to math calculation form page
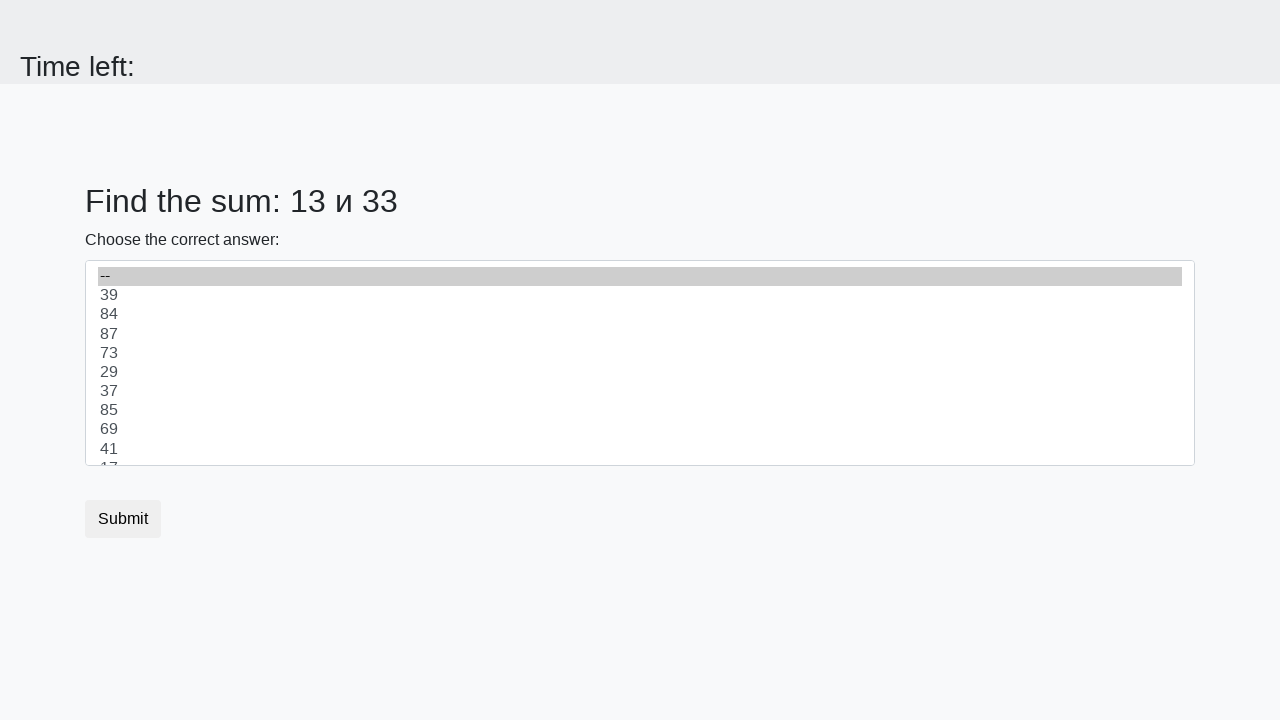

Retrieved first number from #num1 element
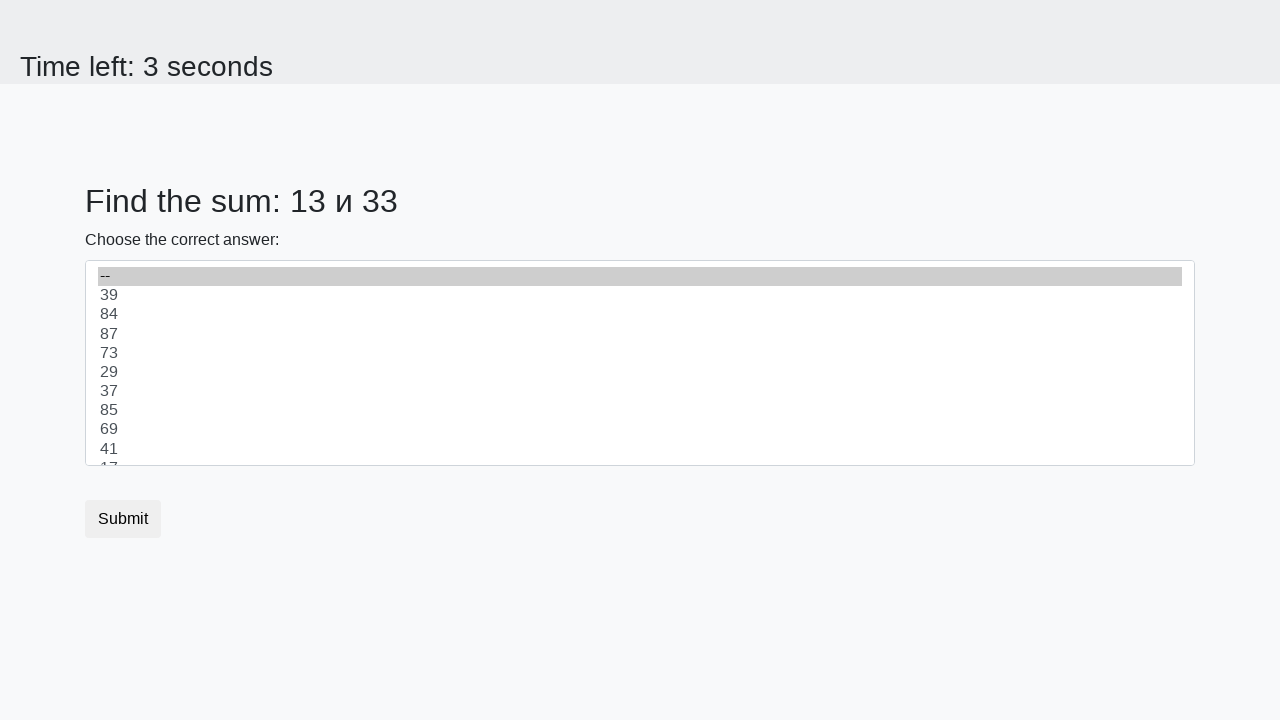

Retrieved second number from #num2 element
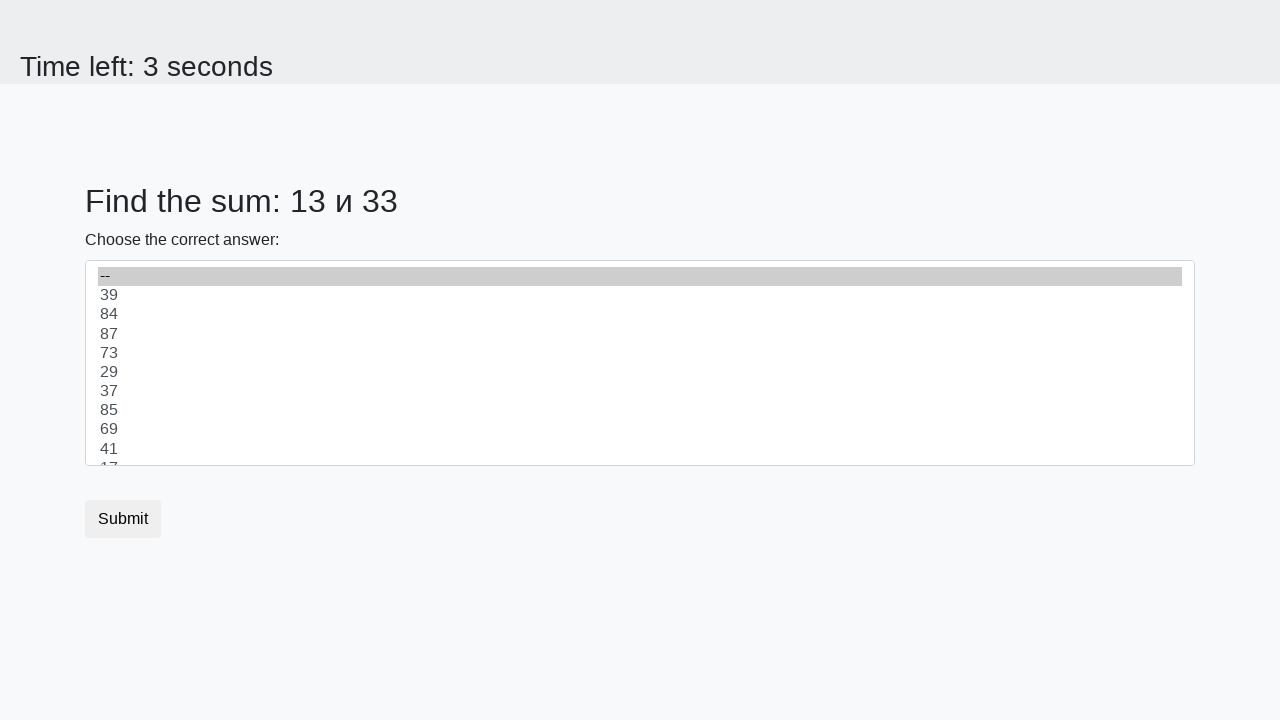

Calculated sum: 13 + 33 = 46
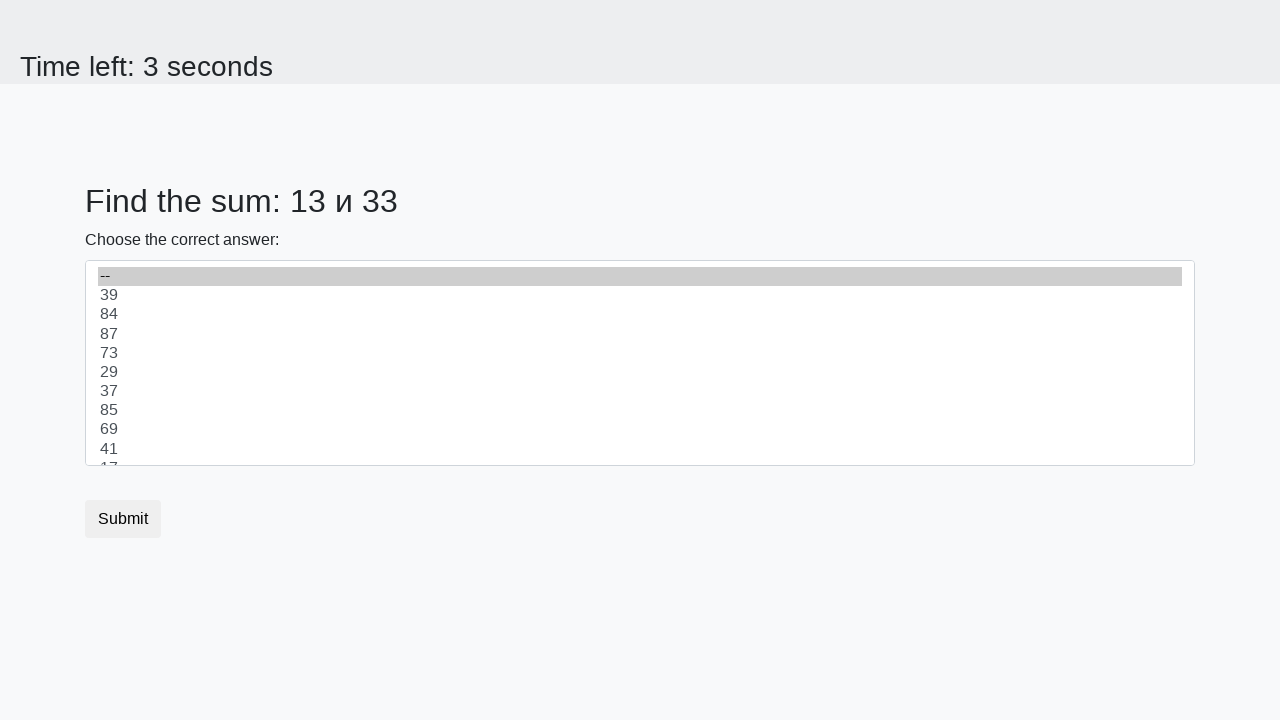

Selected calculated result '46' from dropdown on select
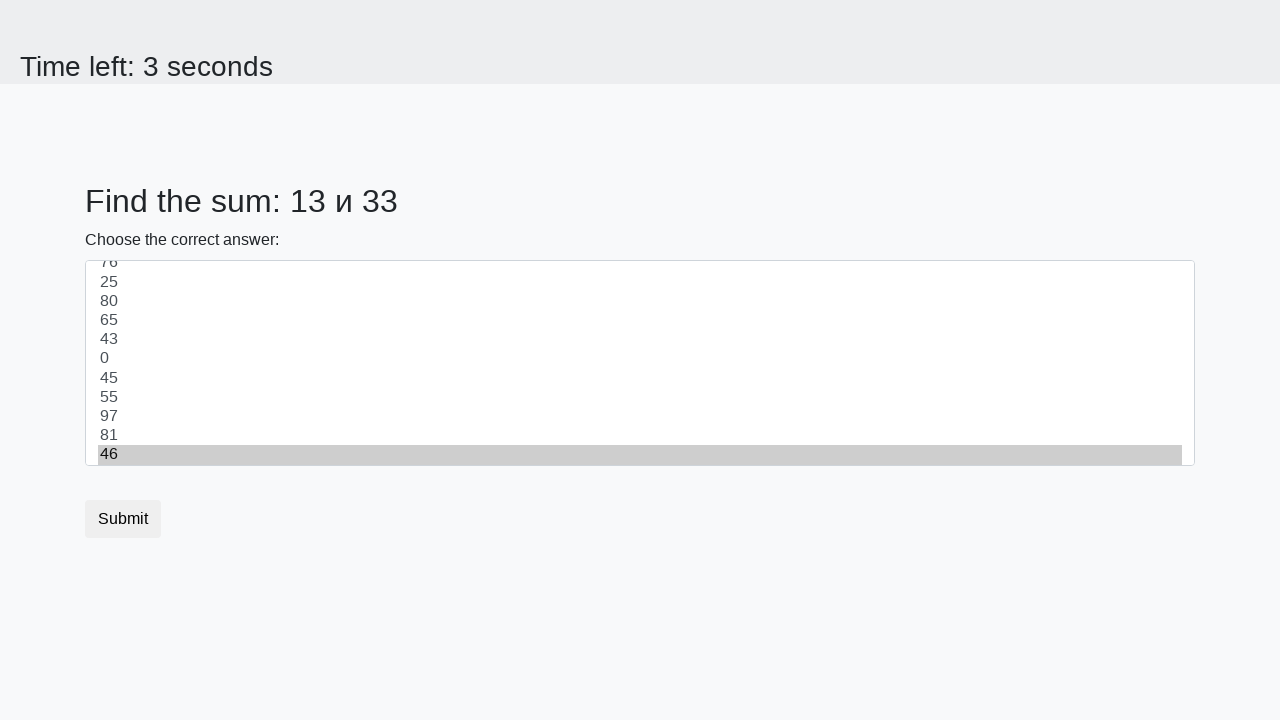

Clicked submit button at (123, 519) on button.btn
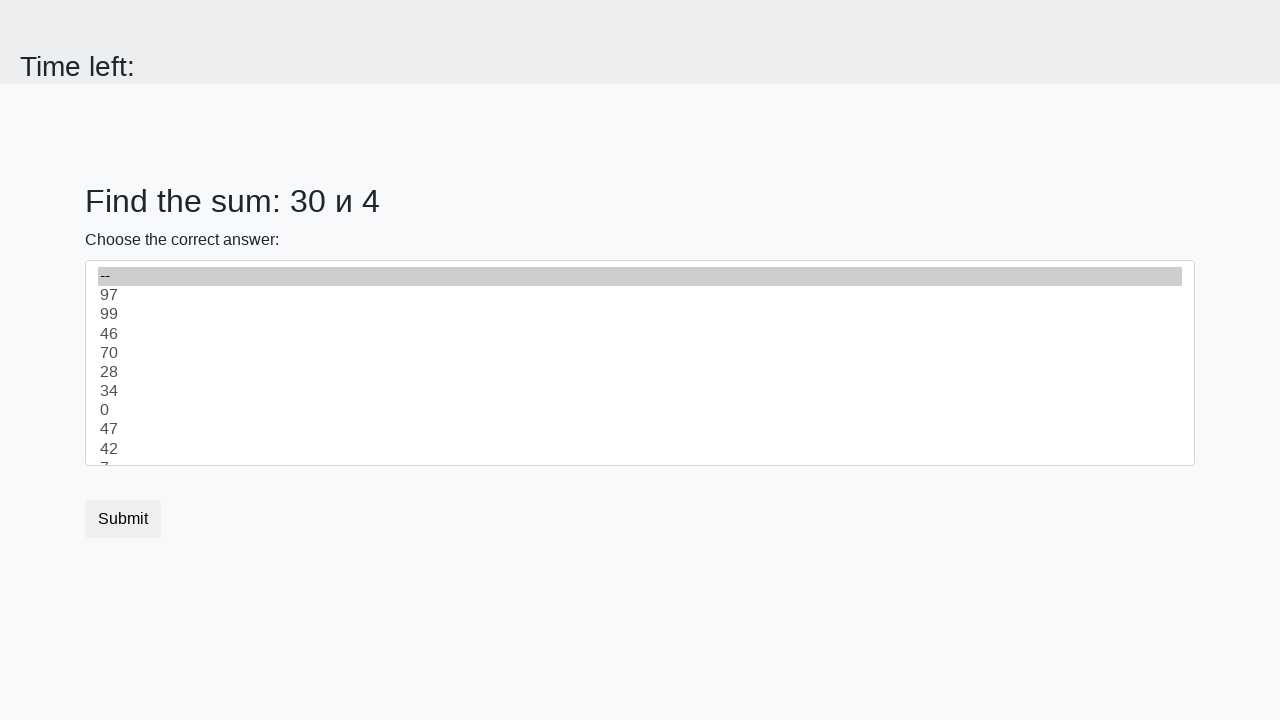

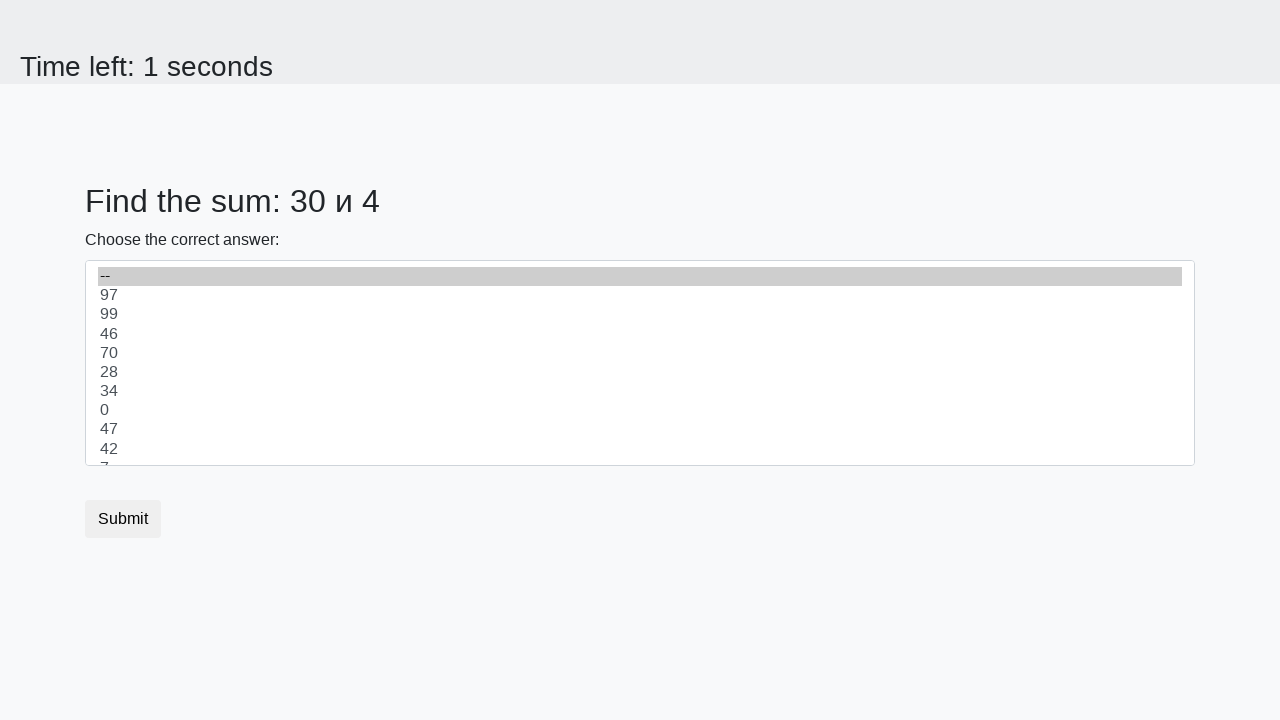